Tests double-click functionality on W3Schools interactive example by entering text in a field, double-clicking a button to copy the text, and verifying it appears in another field

Starting URL: https://www.w3schools.com/tags/tryit.asp?filename=tryhtml5_ev_ondblclick3

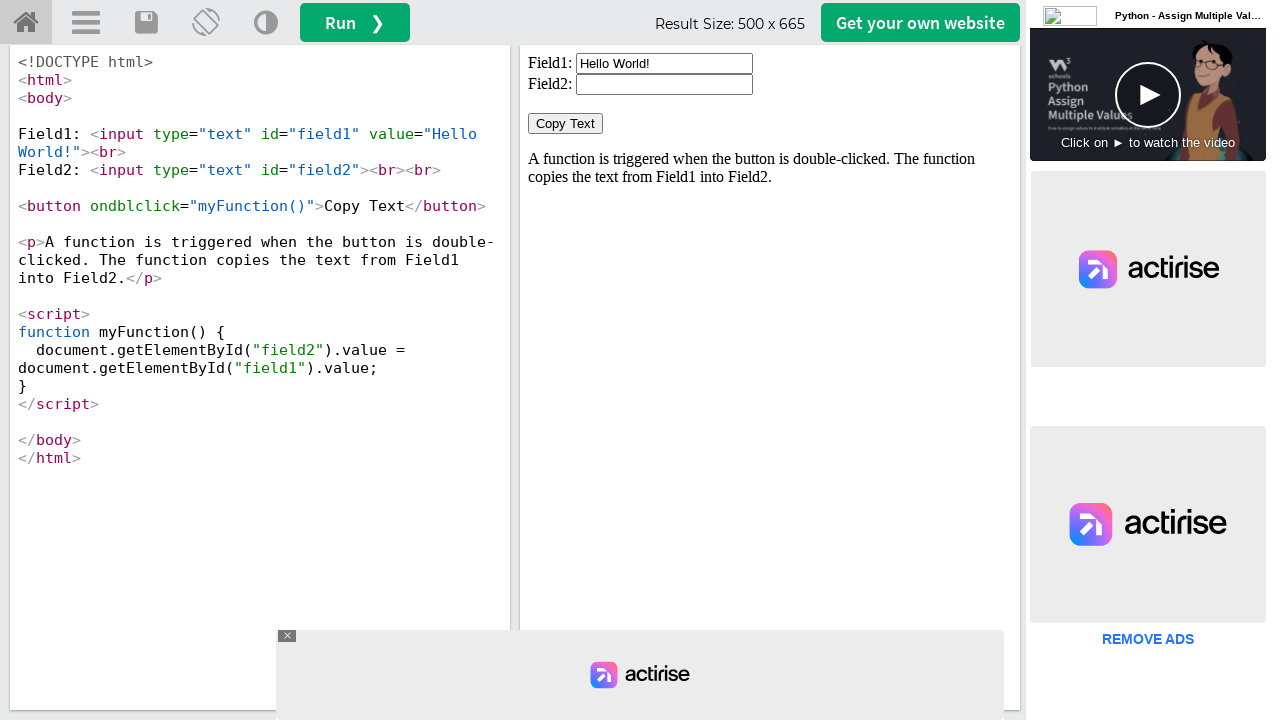

Located iframe with ID 'iframeResult' containing the interactive example
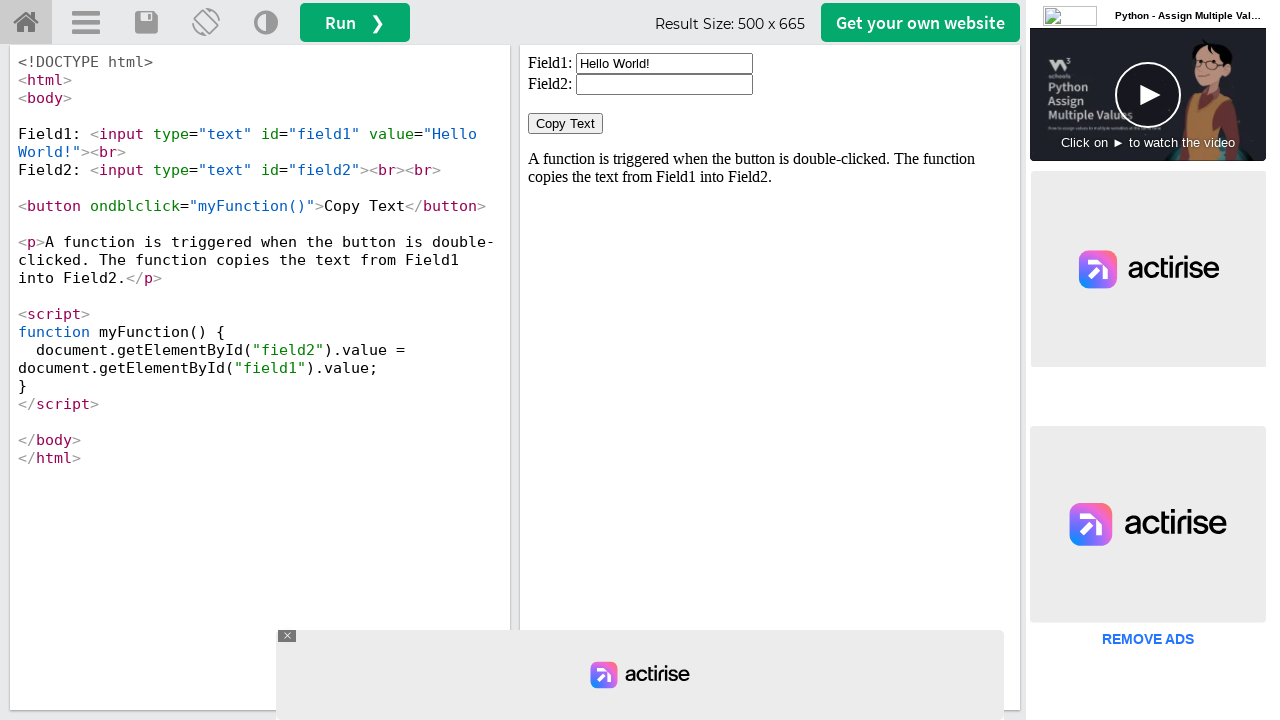

Cleared the first input field (field1) on iframe#iframeResult >> internal:control=enter-frame >> input#field1
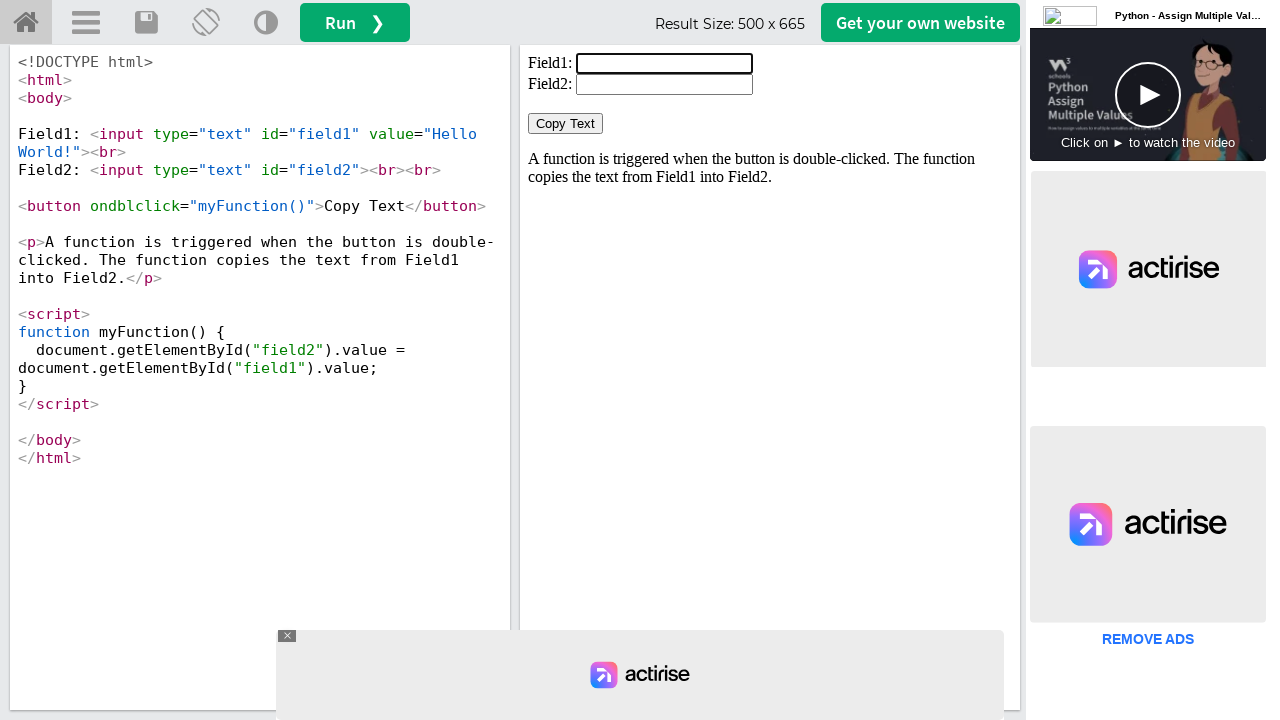

Filled the first input field with text 'WELCOME' on iframe#iframeResult >> internal:control=enter-frame >> input#field1
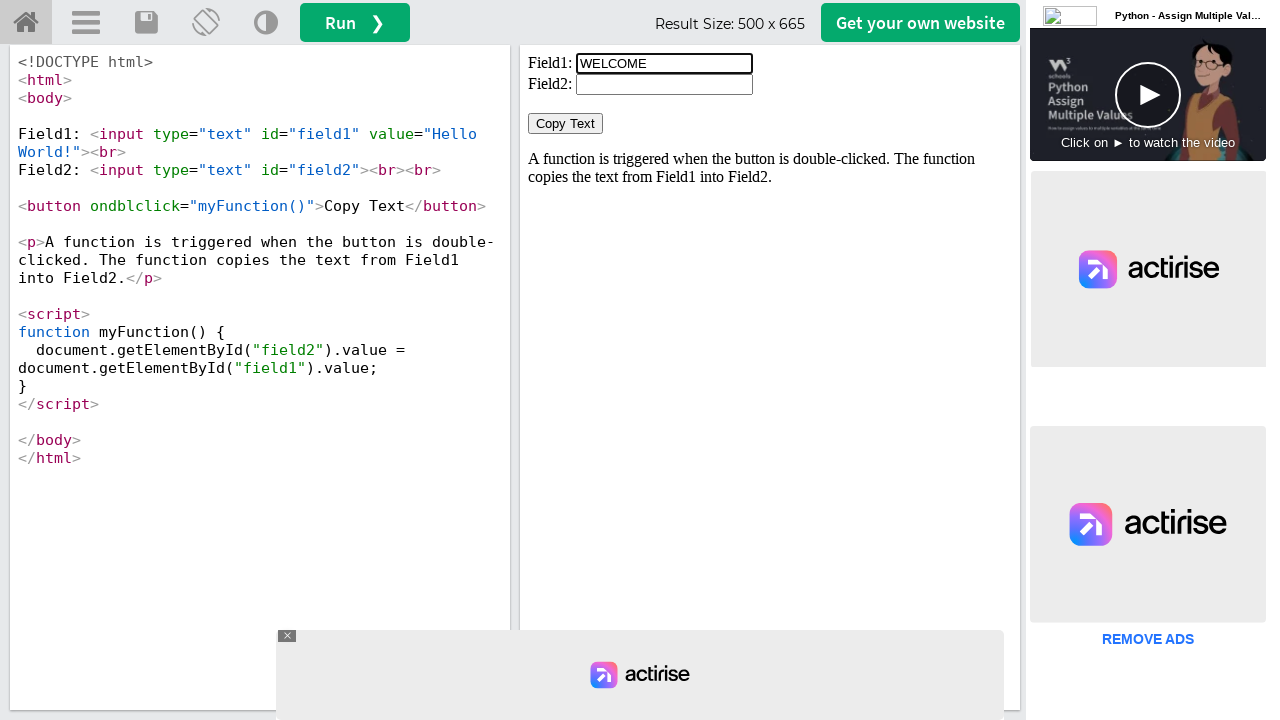

Double-clicked the 'Copy Text' button to copy text from field1 to field2 at (566, 124) on iframe#iframeResult >> internal:control=enter-frame >> button:has-text('Copy Tex
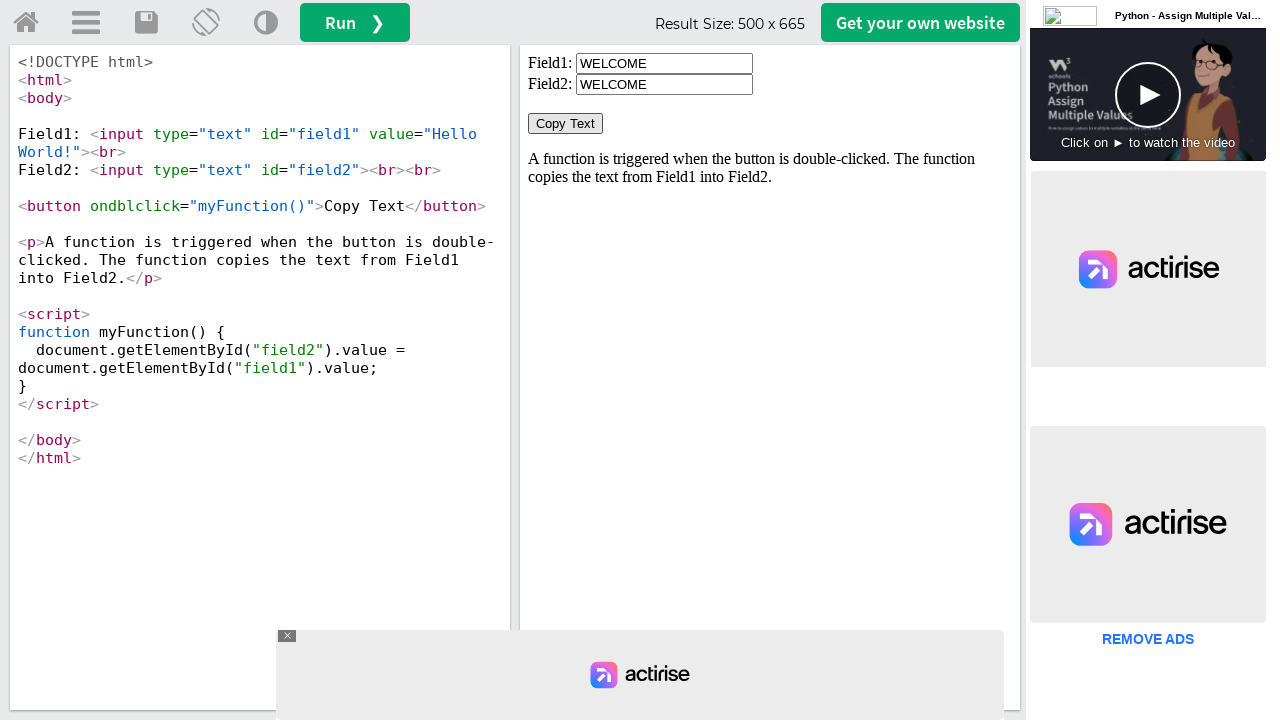

Retrieved the value from the second input field (field2)
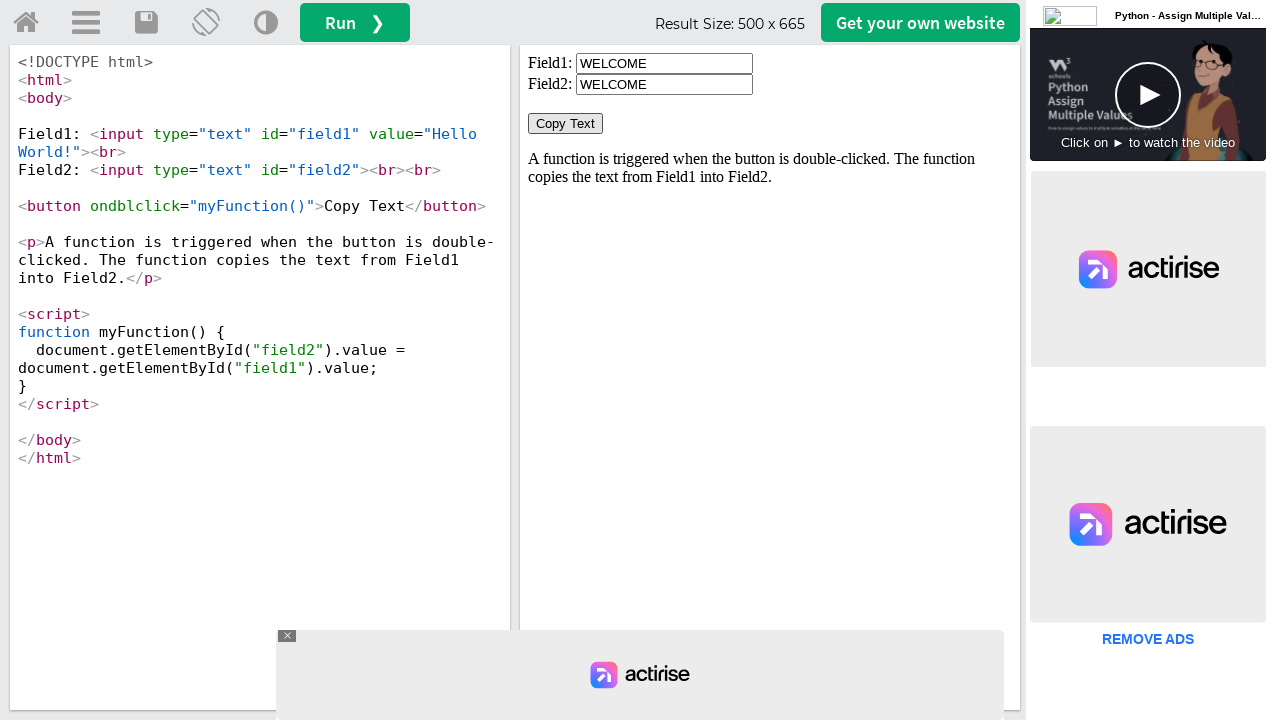

Verified that the copied text 'WELCOME' matches the expected value
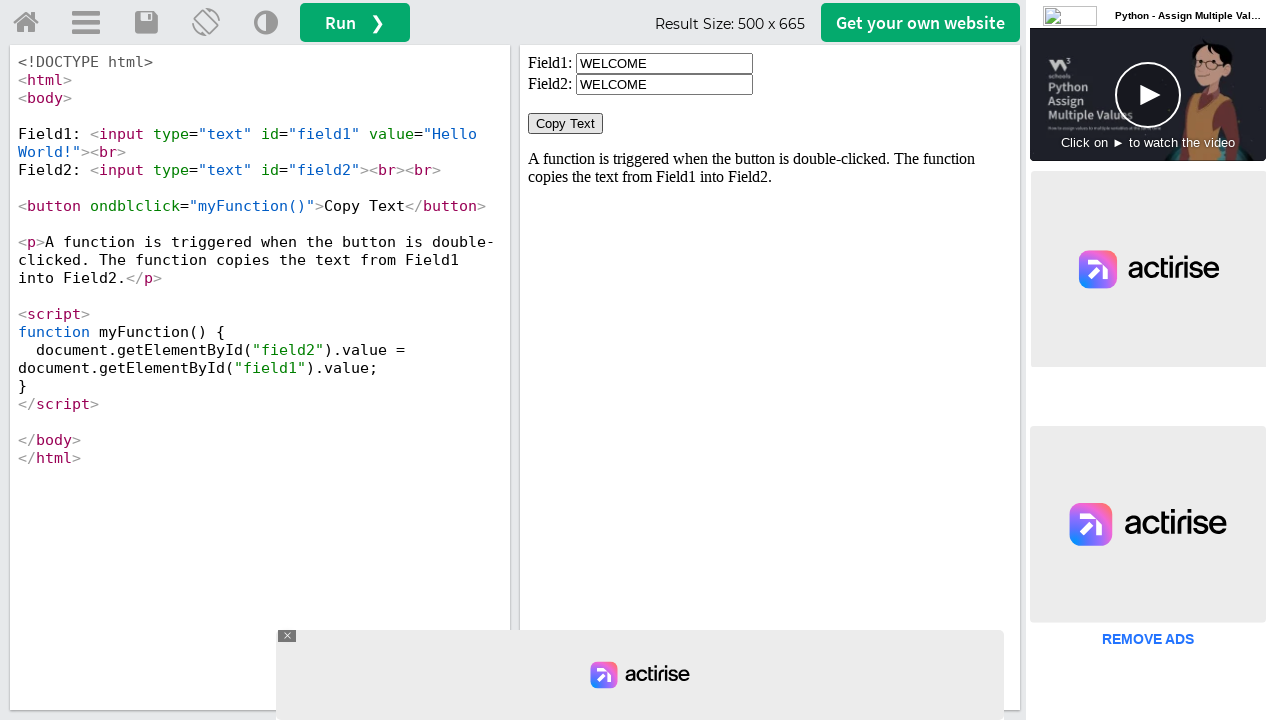

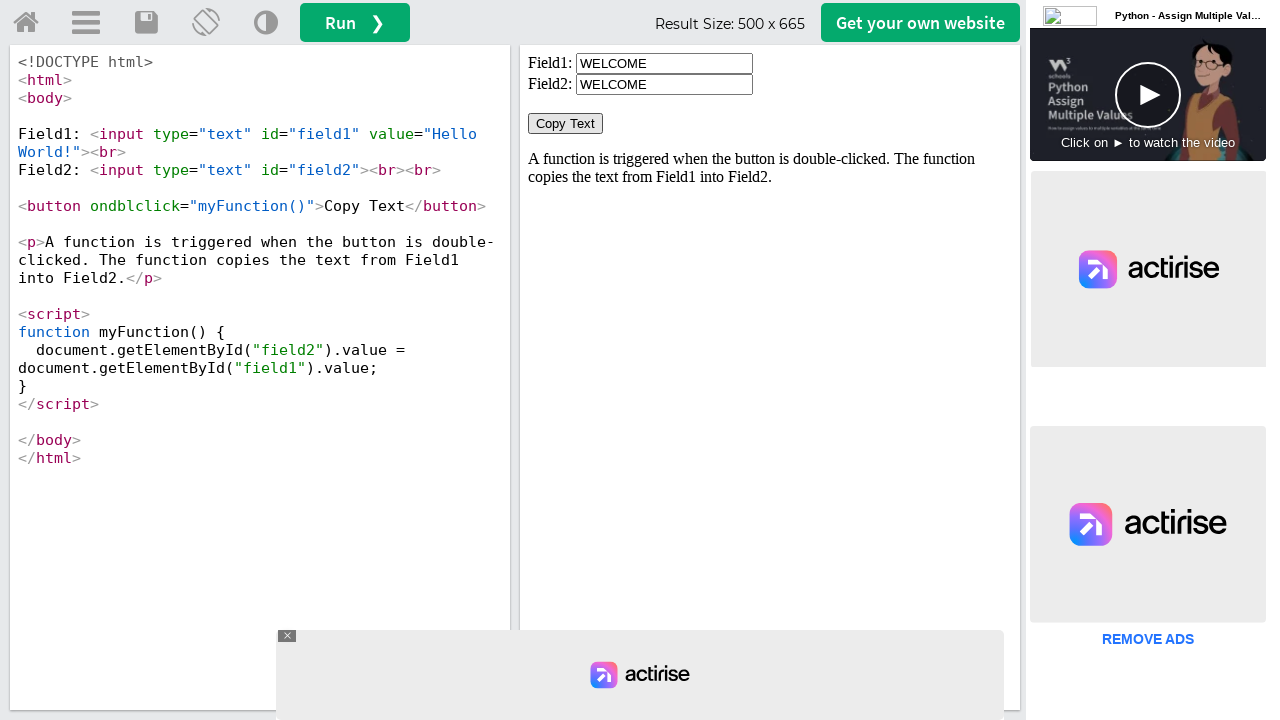